Tests the skills dropdown selection functionality on a registration form by selecting "Adobe Photoshop" from the dropdown menu

Starting URL: https://demo.automationtesting.in/Register.html

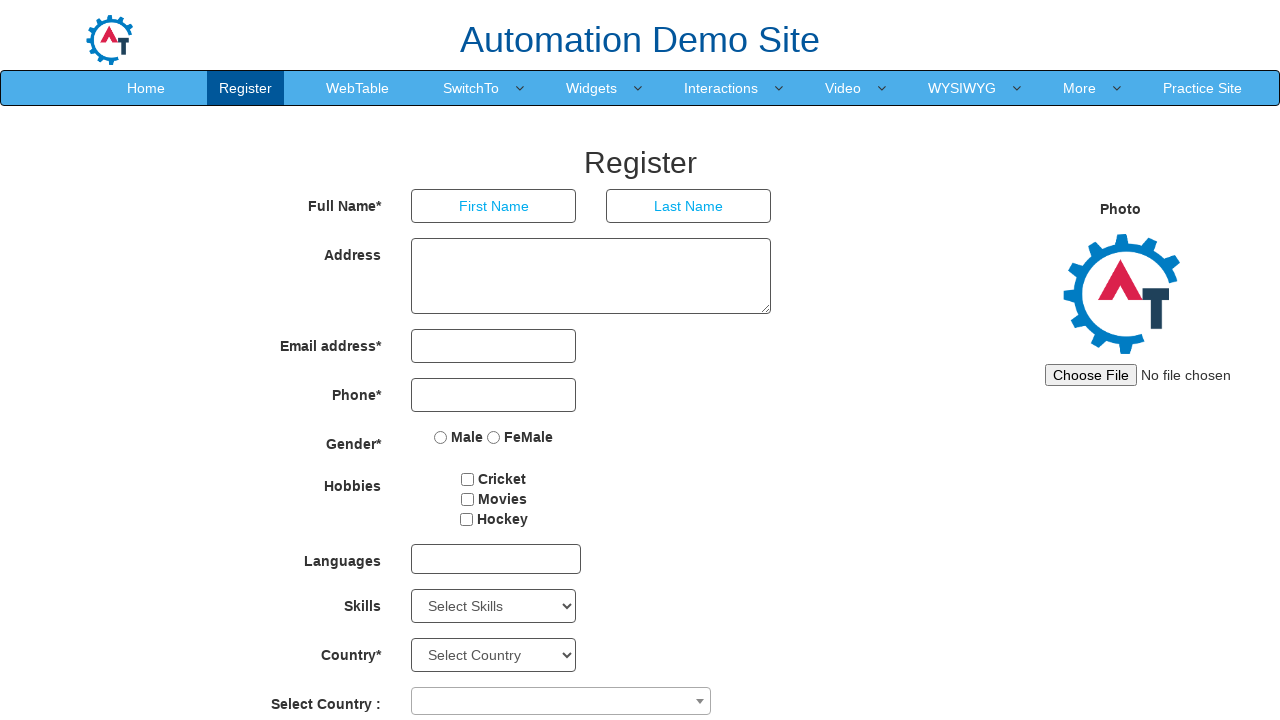

Navigated to registration form at https://demo.automationtesting.in/Register.html
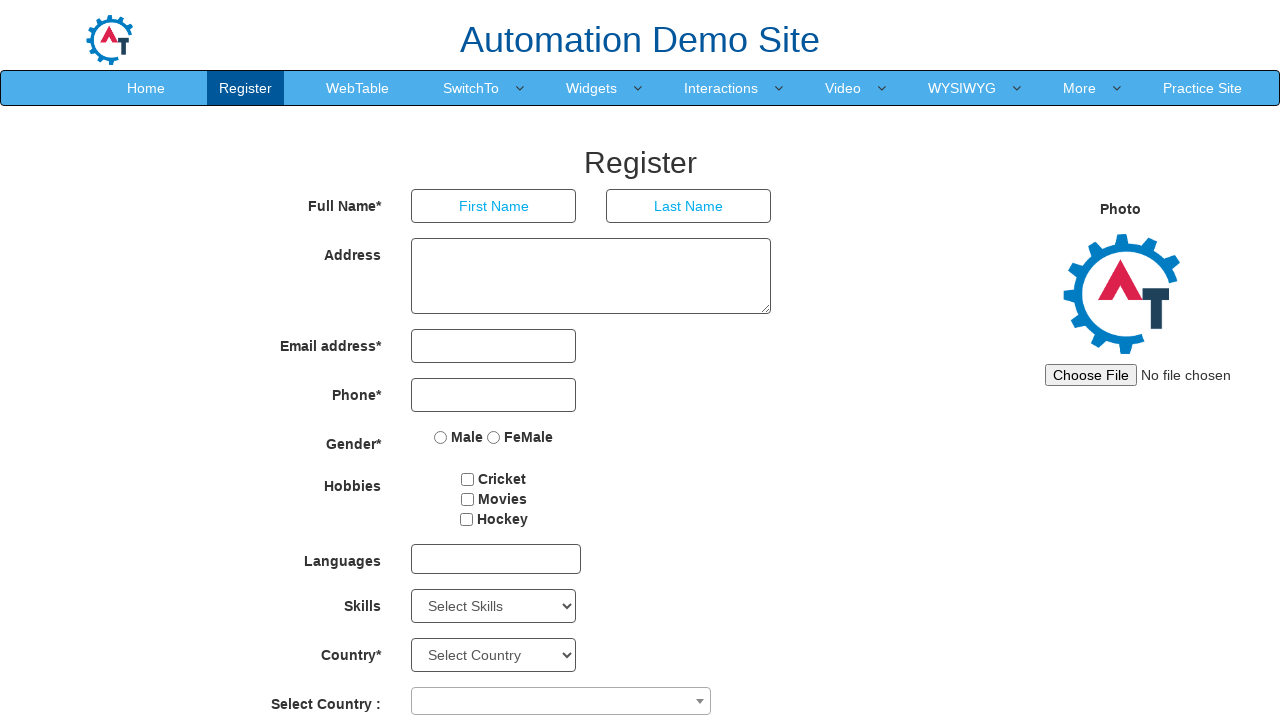

Selected 'Adobe Photoshop' from the Skills dropdown menu on select#Skills
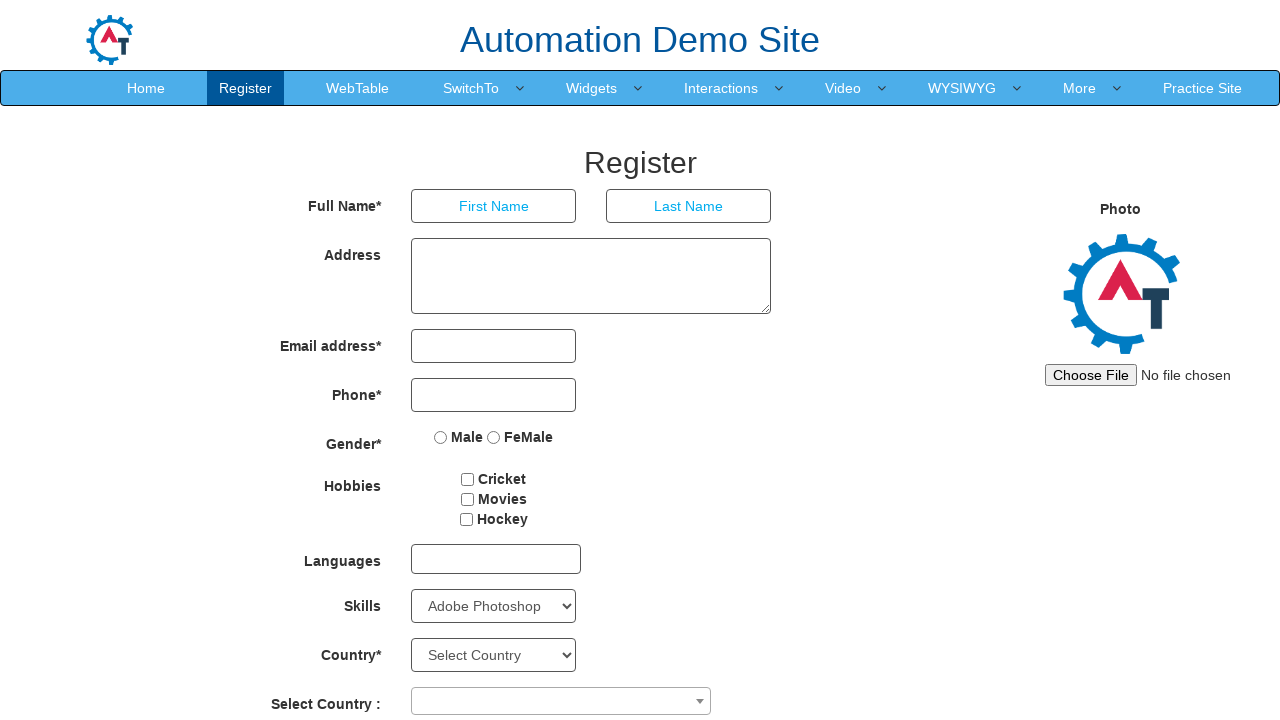

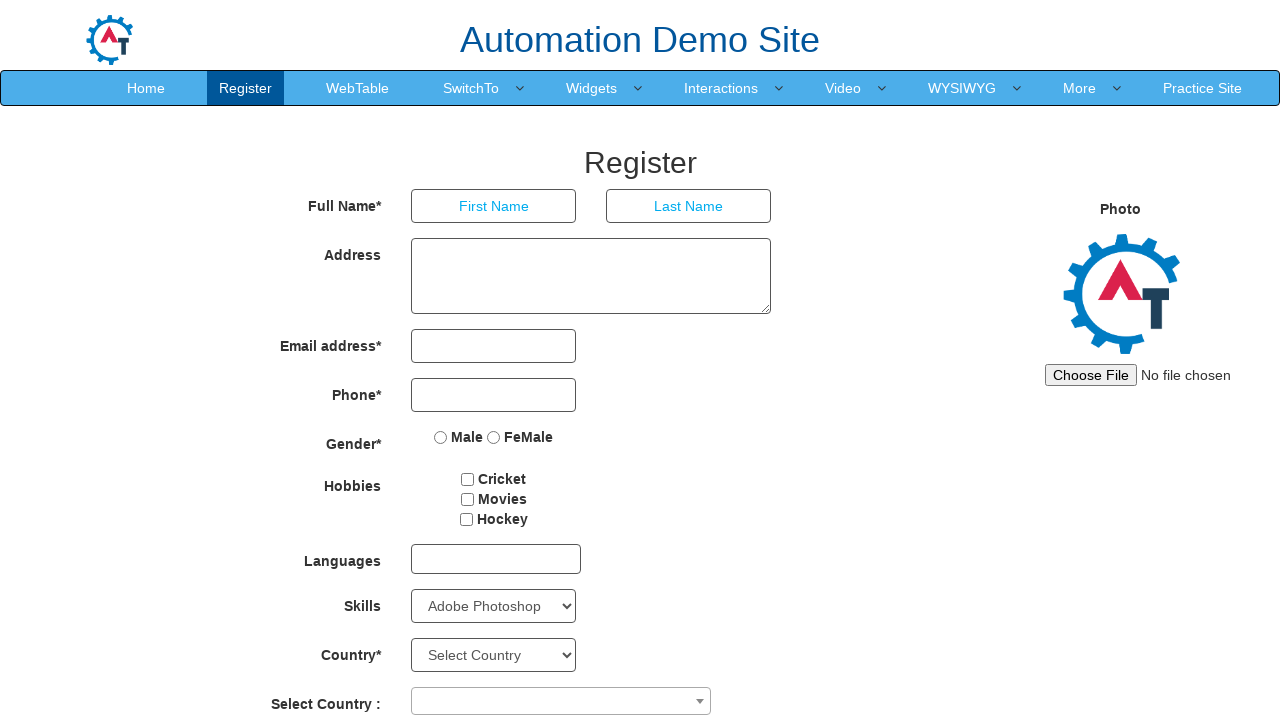